Tests AJAX functionality by clicking a button and waiting for dynamically loaded content to appear

Starting URL: http://uitestingplayground.com/ajax

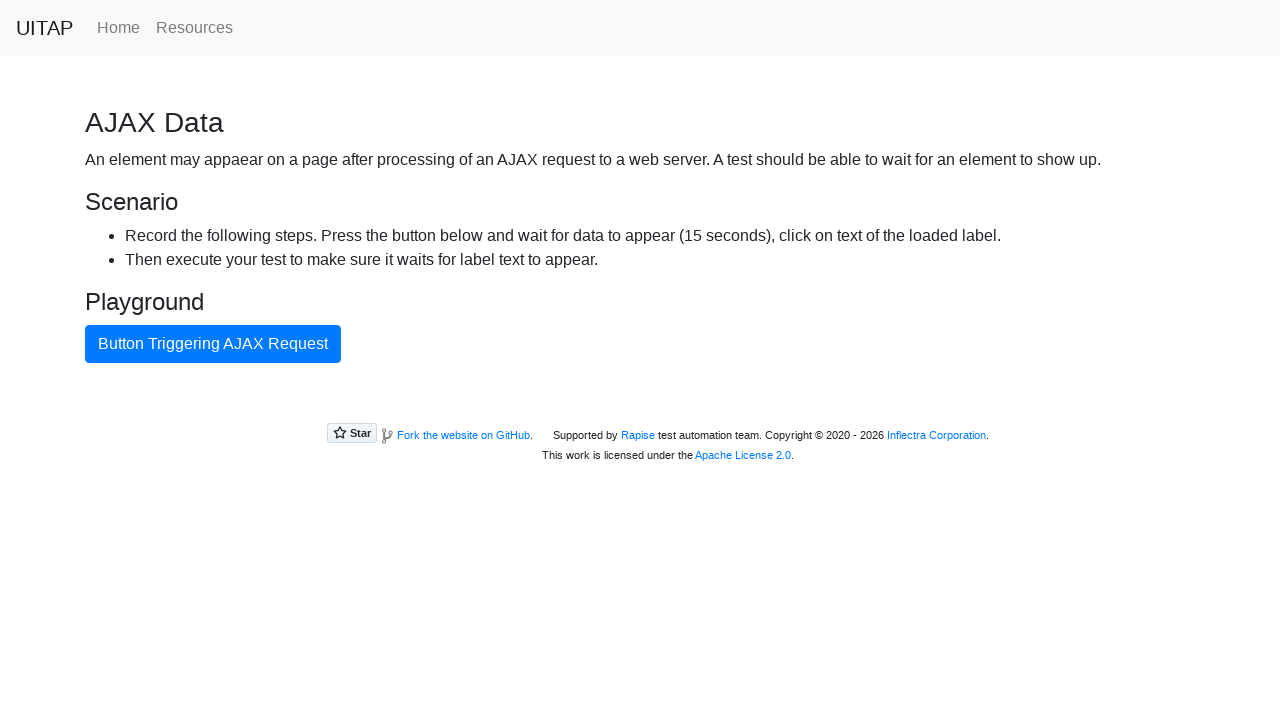

Clicked the blue AJAX button at (213, 344) on #ajaxButton
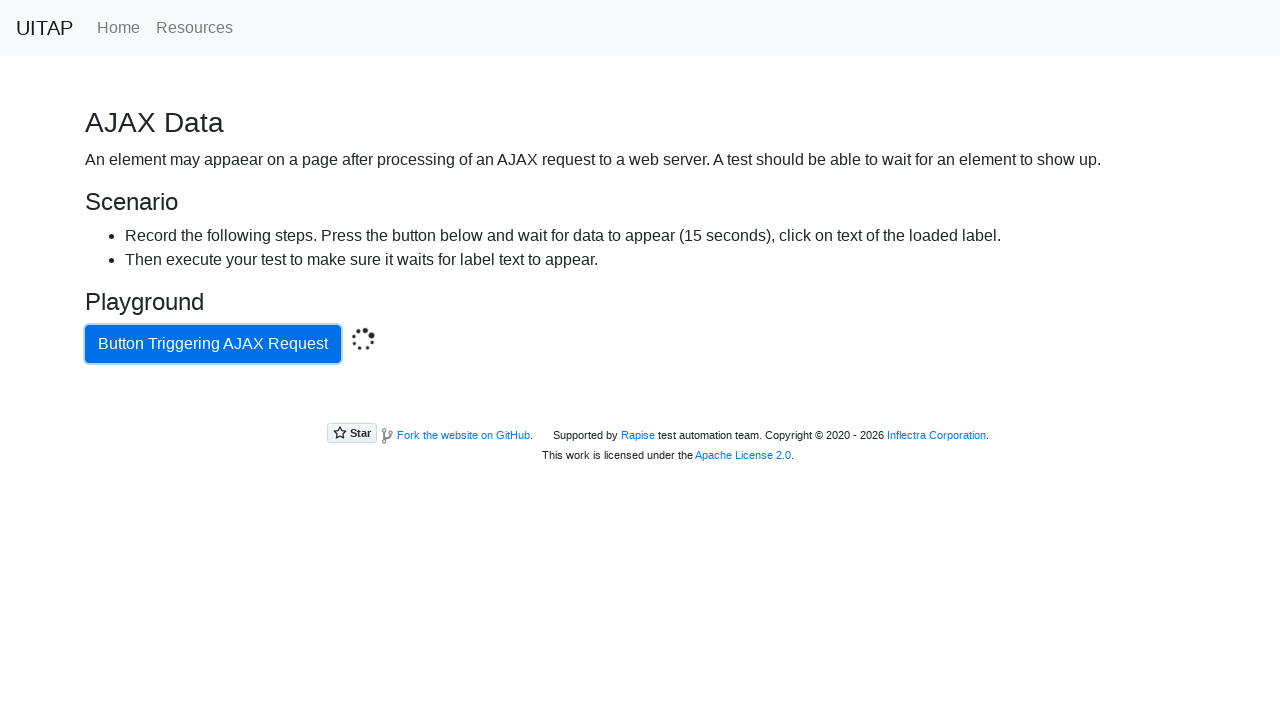

Waited for AJAX success message to appear
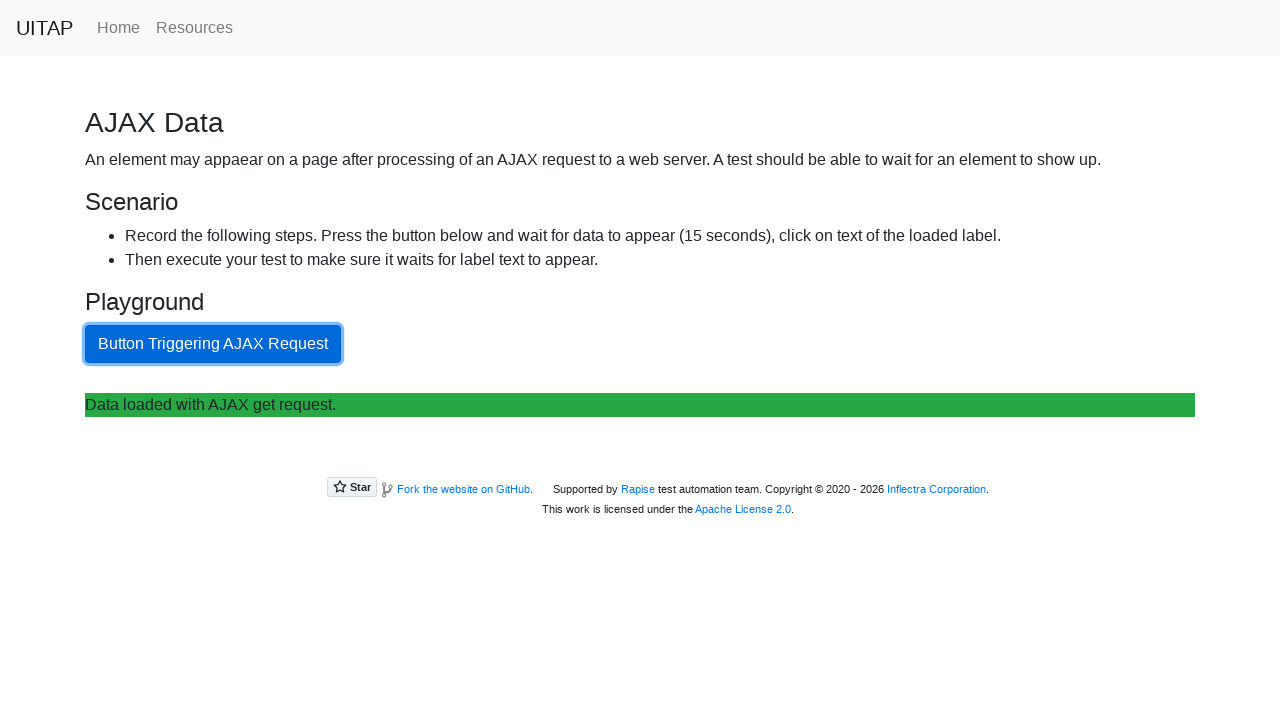

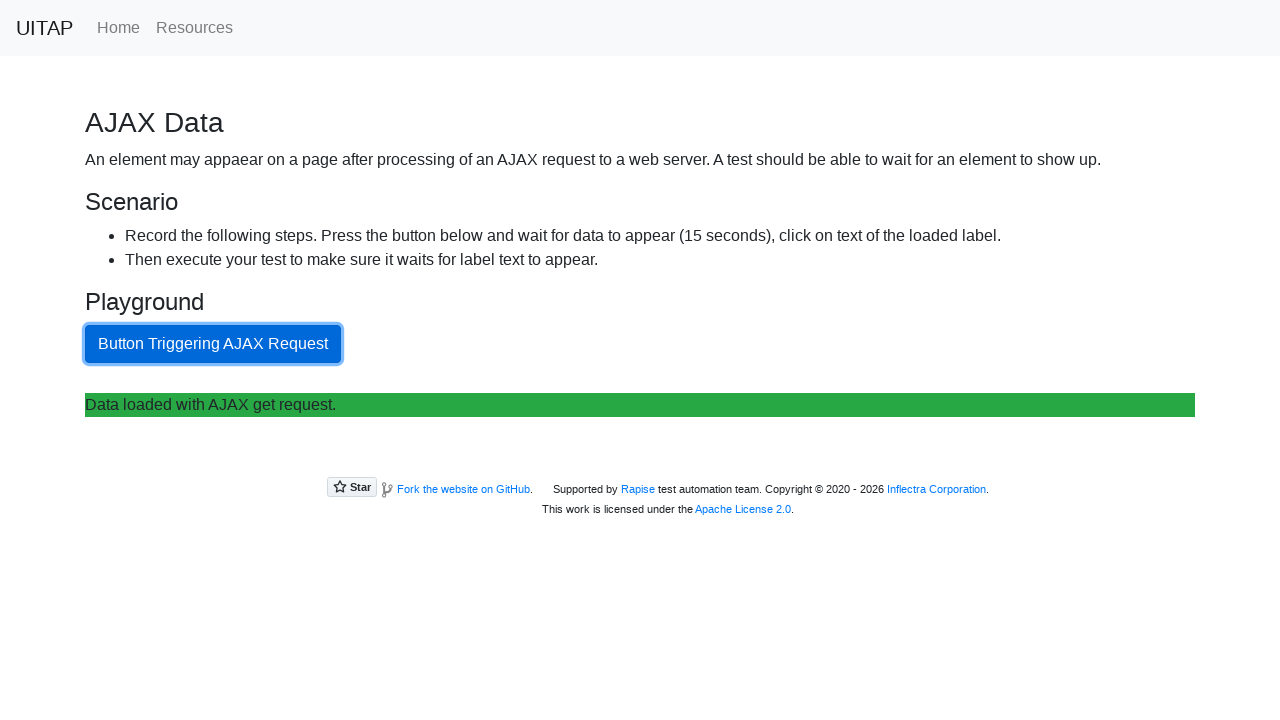